Fills out a Bootstrap checkout form with customer billing information, shipping address, and payment details, then submits the form.

Starting URL: https://getbootstrap.com/docs/4.0/examples/checkout/

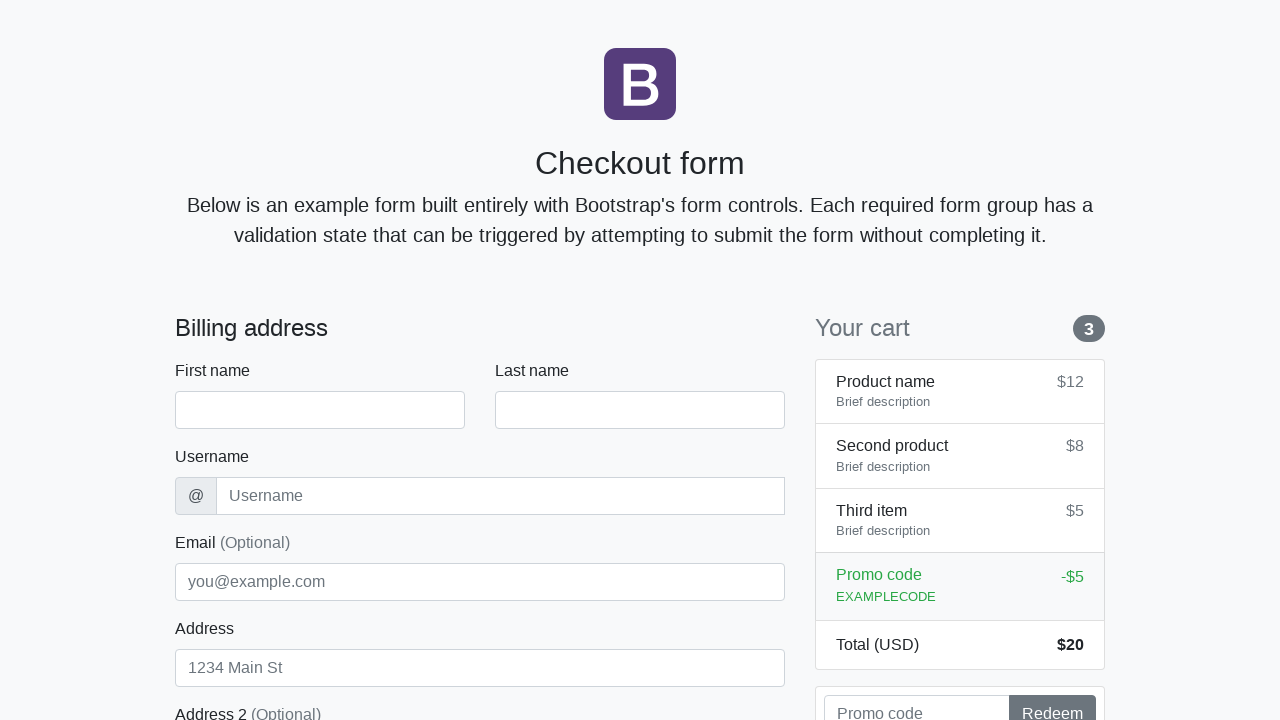

Waited for checkout form to load
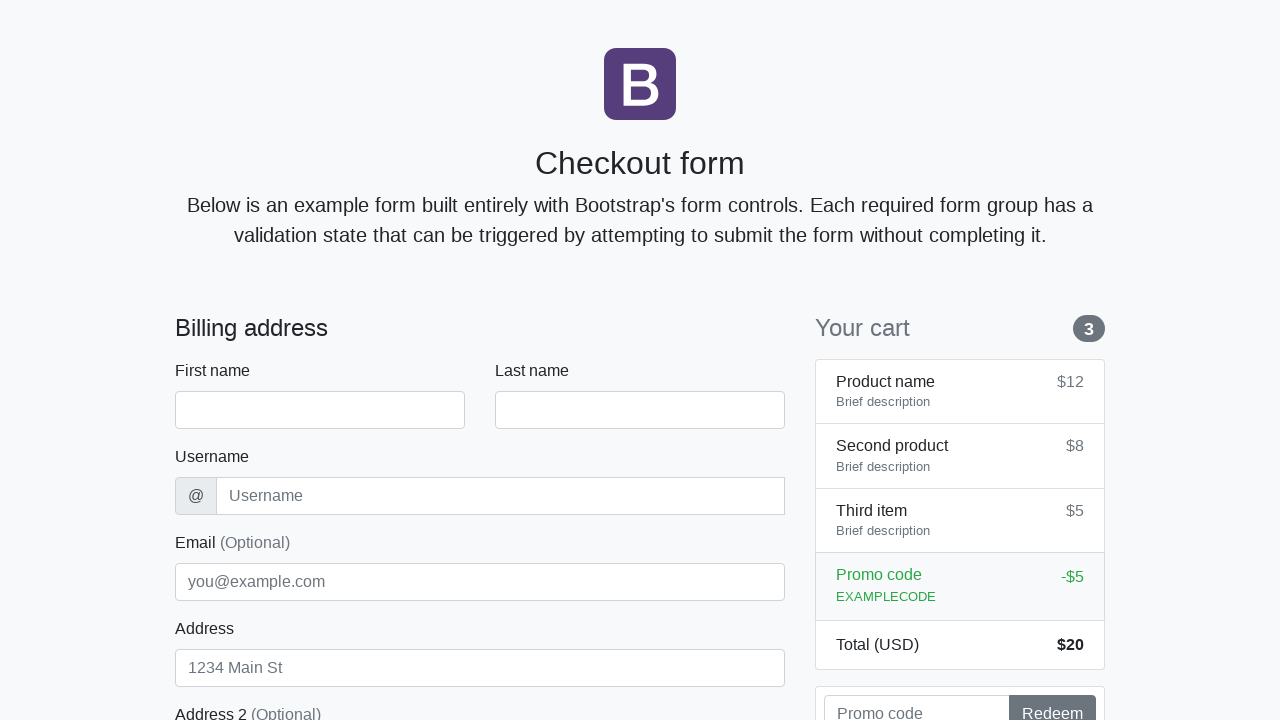

Filled first name with 'Amanda' on #firstName
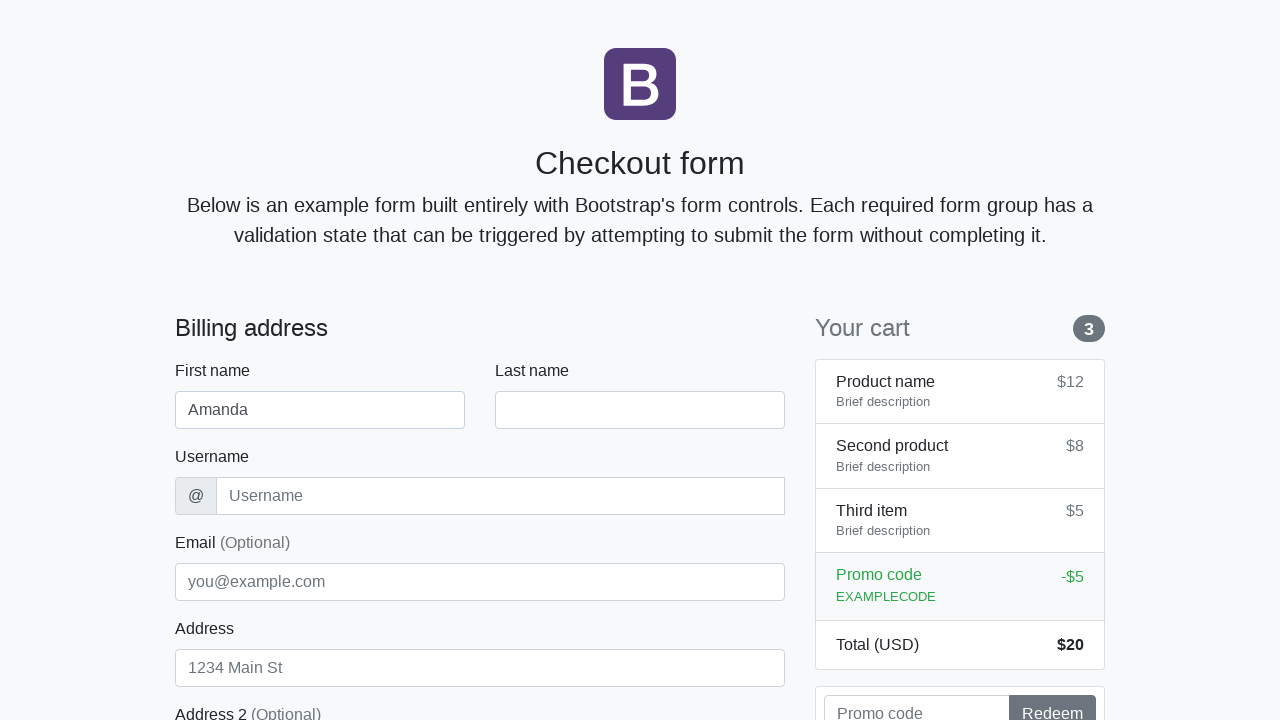

Filled last name with 'Brown' on #lastName
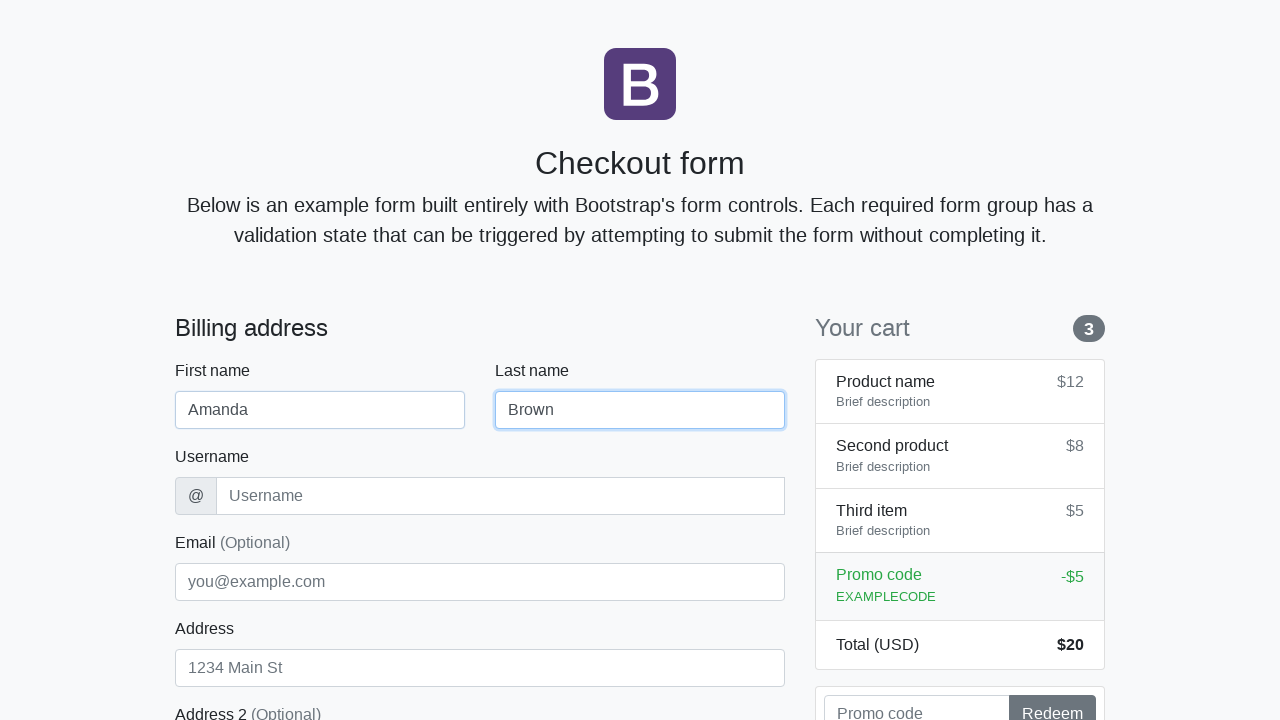

Filled username with 'abrown_test' on #username
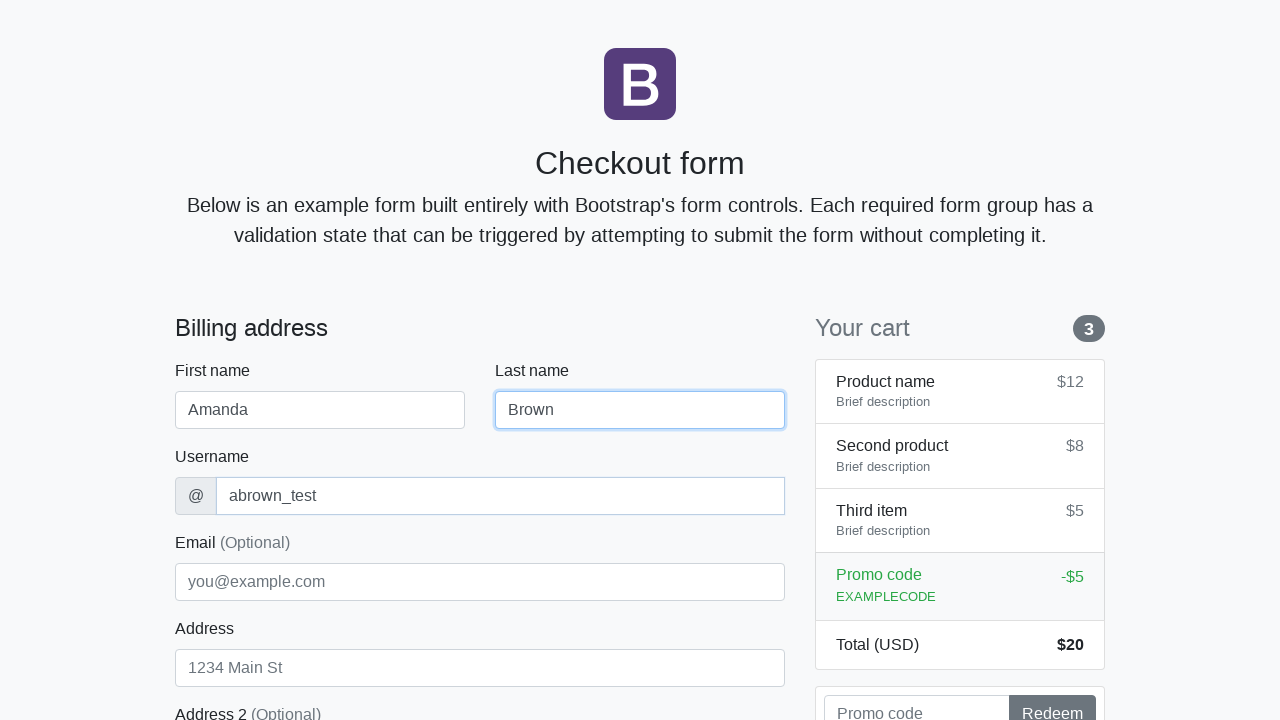

Filled address with 'Redwood Place 999' on #address
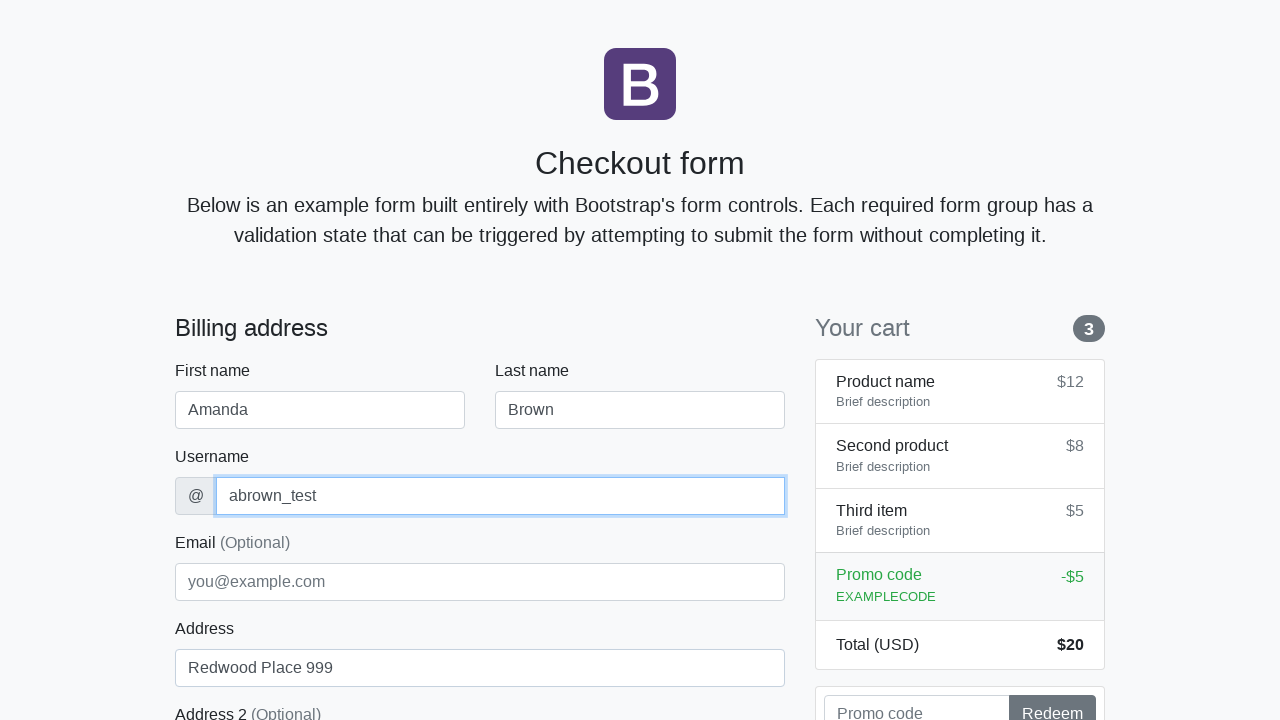

Filled email with 'amanda.brown@example.net' on #email
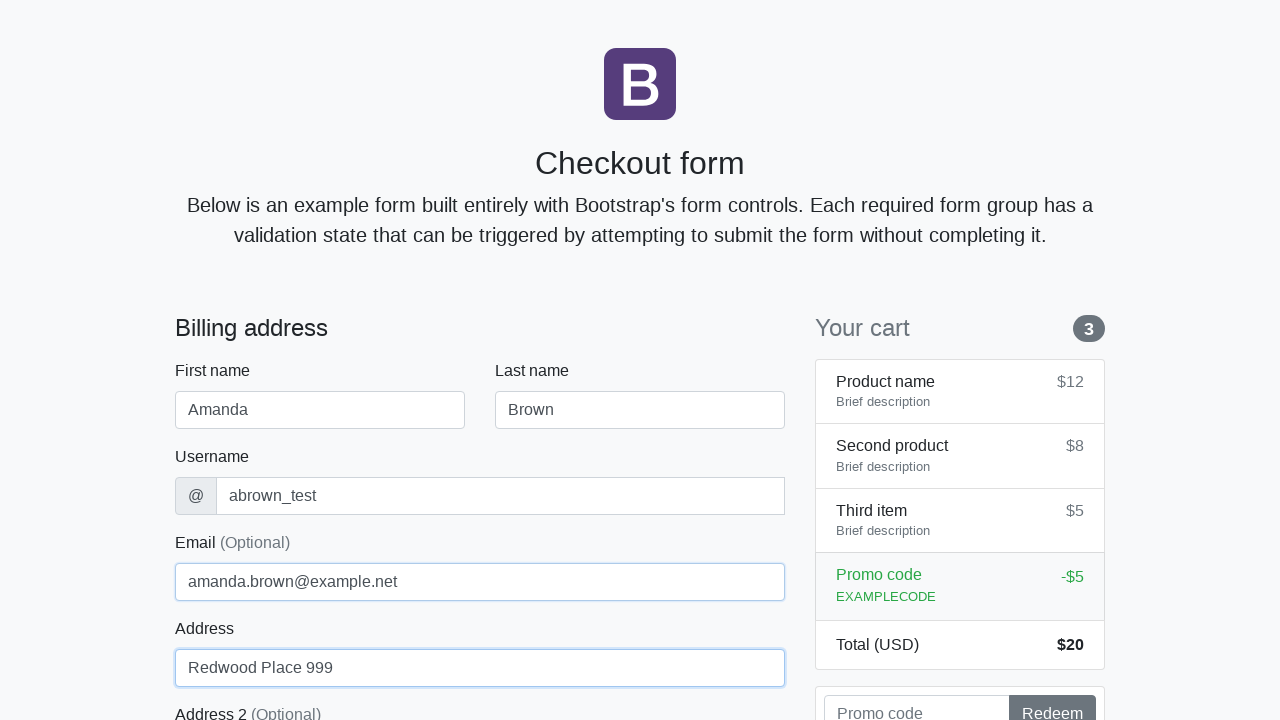

Selected 'United States' for country on #country
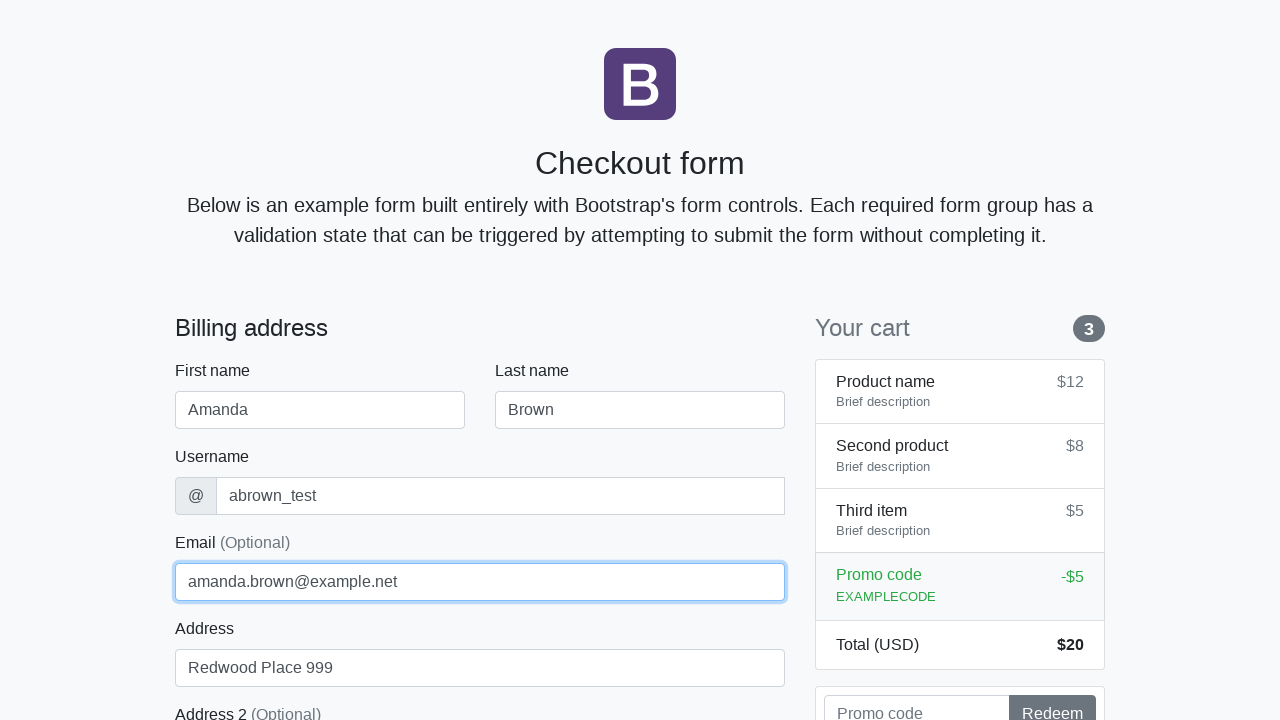

Selected 'California' for state on #state
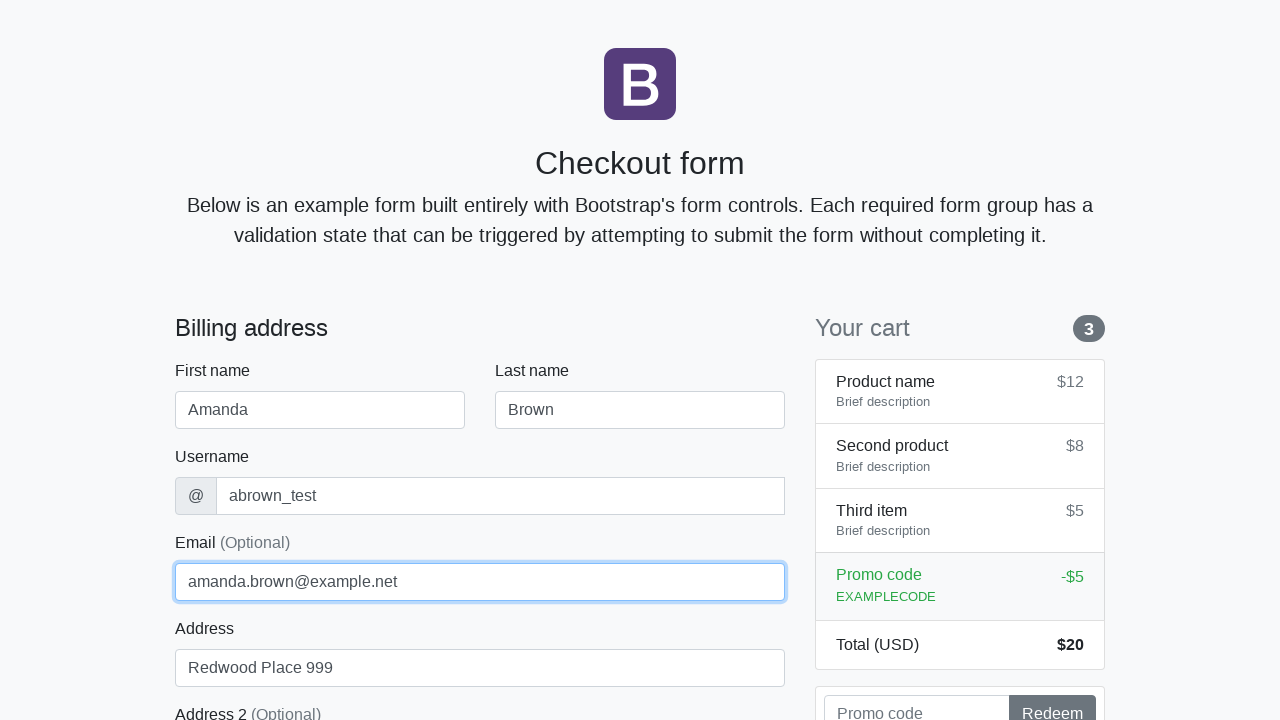

Filled zip code with '92037' on #zip
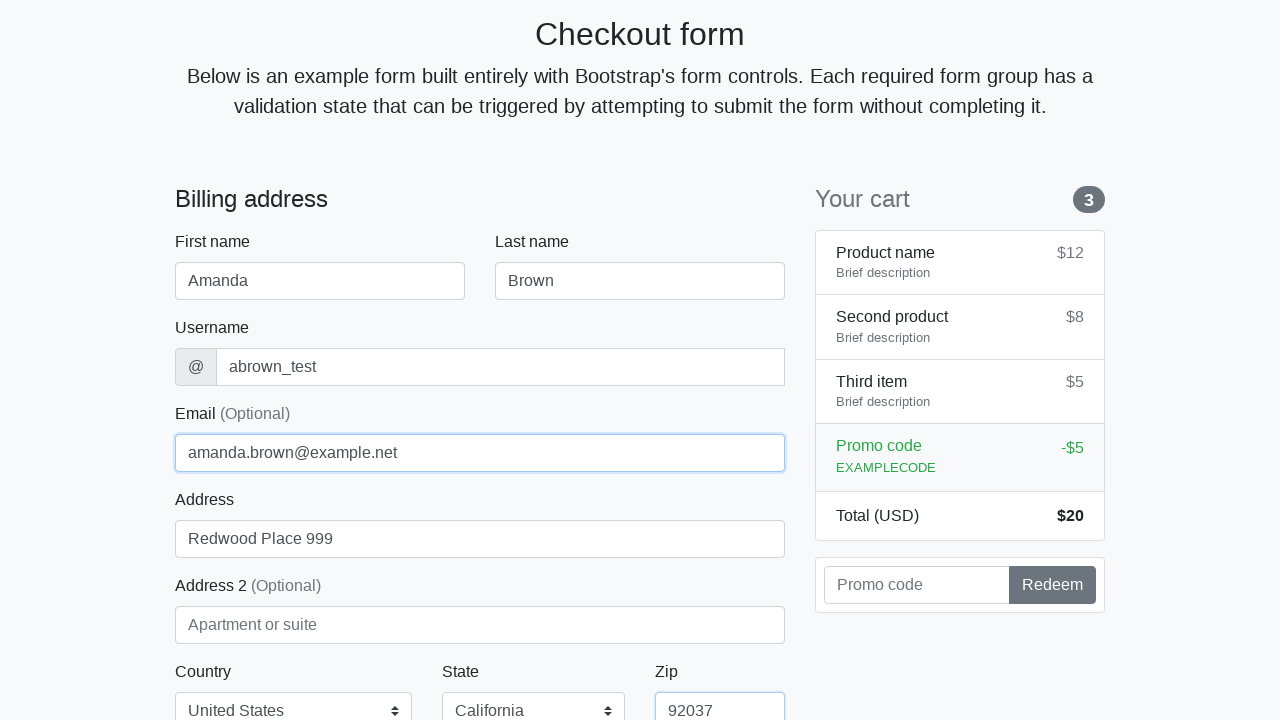

Filled credit card name with 'Amanda Brown' on #cc-name
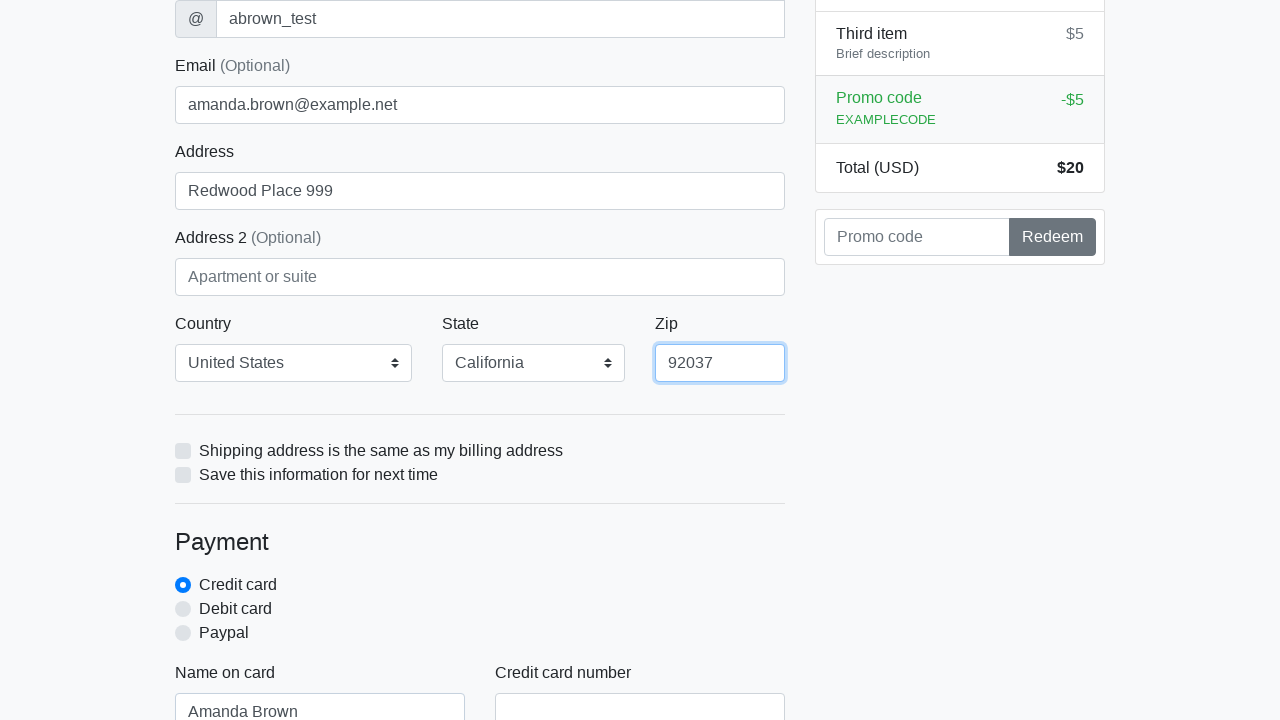

Filled credit card number with '5398012345678901' on #cc-number
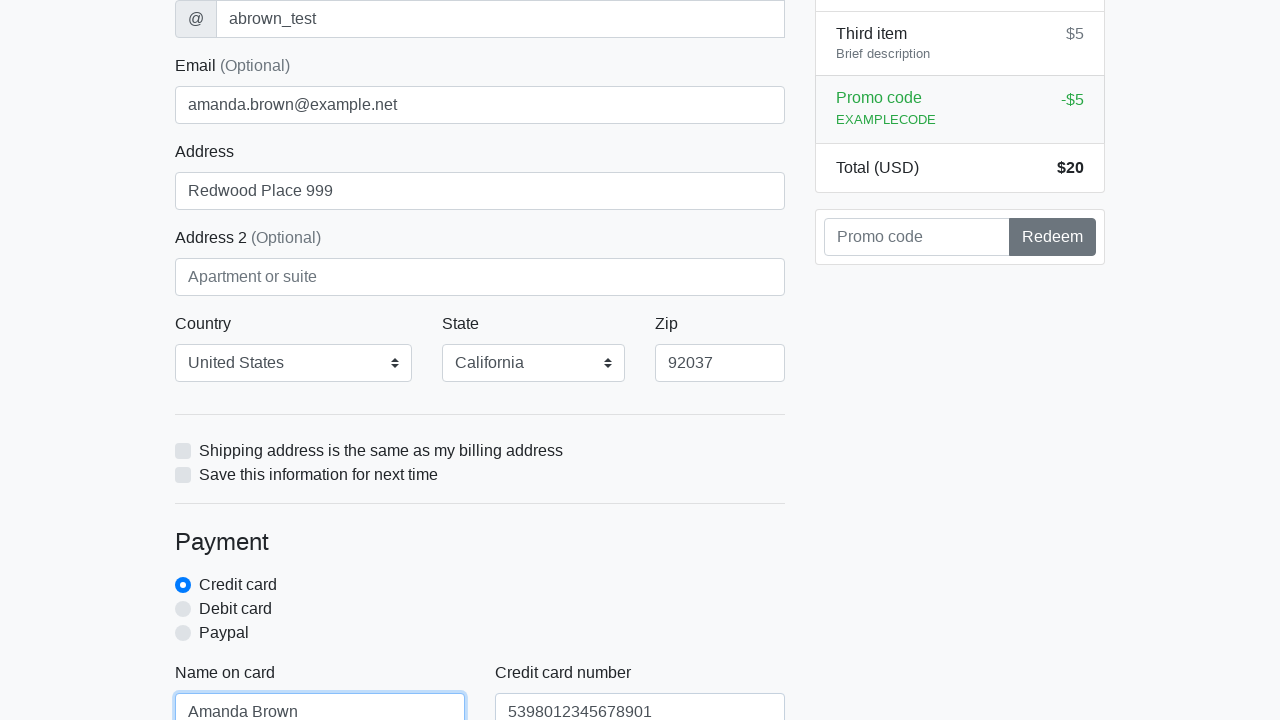

Filled credit card expiration with '08/2025' on #cc-expiration
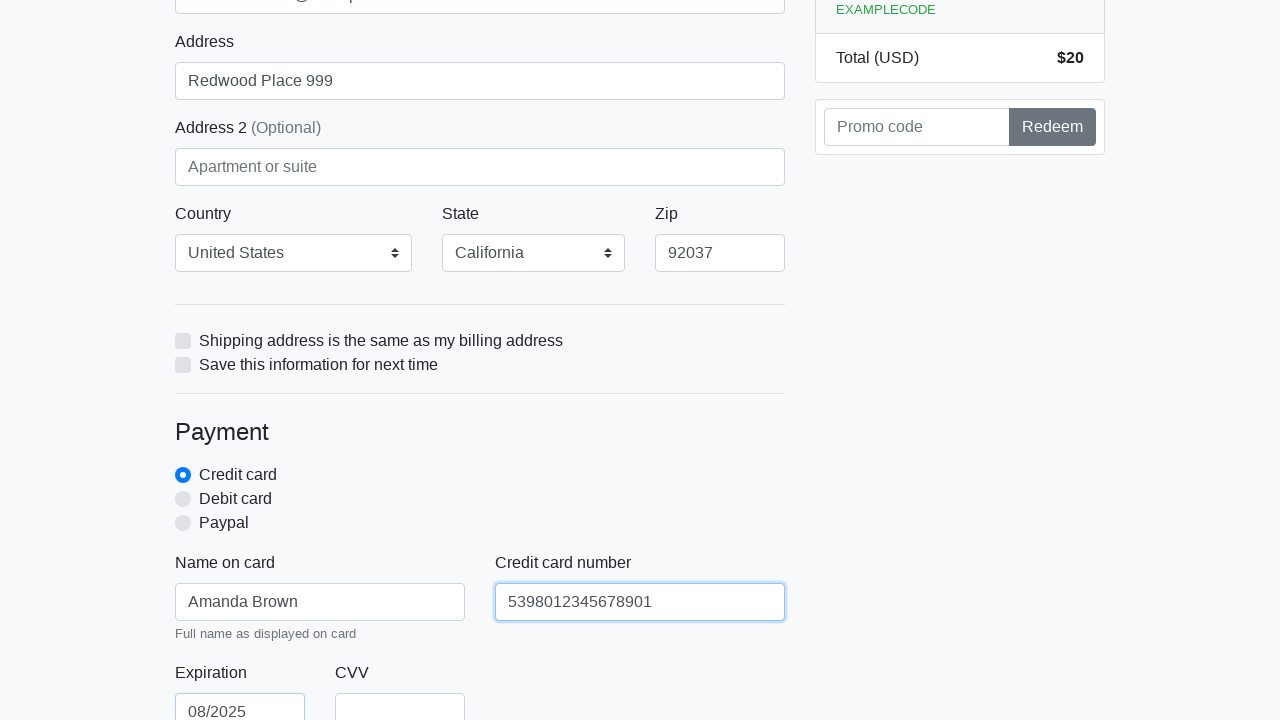

Filled credit card CVV with '724' on #cc-cvv
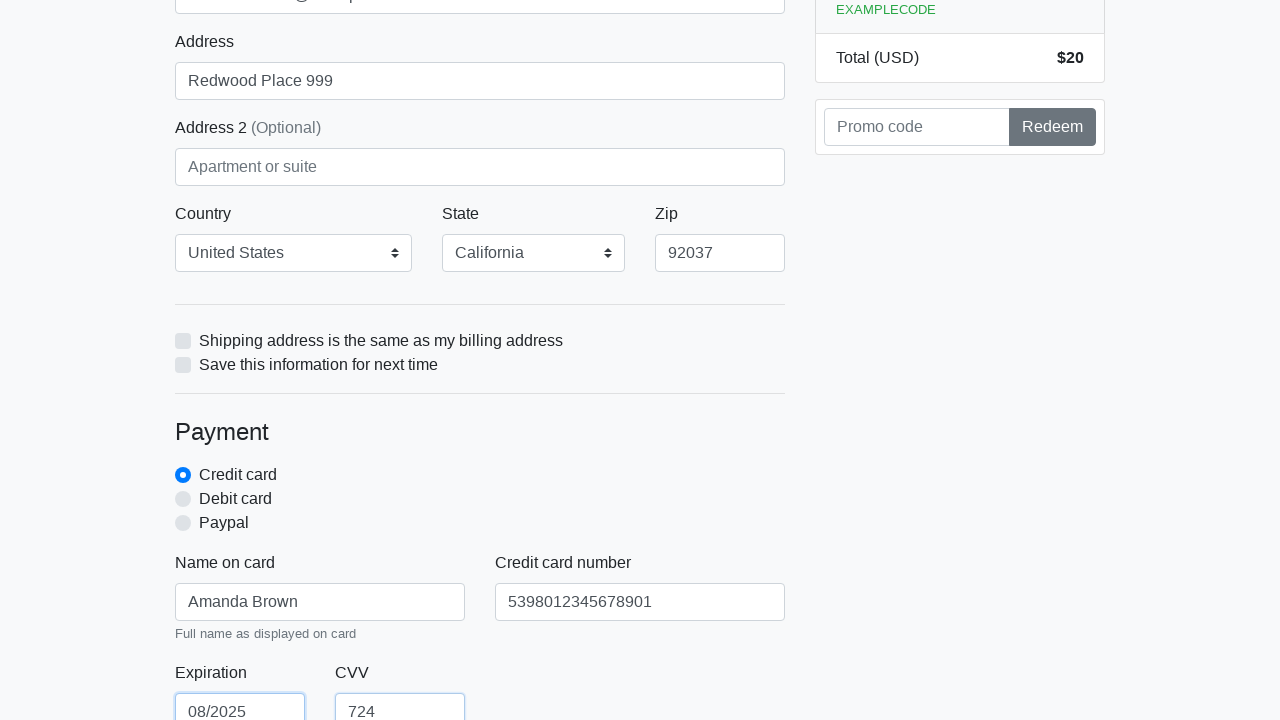

Clicked submit button to complete purchase at (480, 500) on xpath=/html/body/div/div[2]/div[2]/form/button
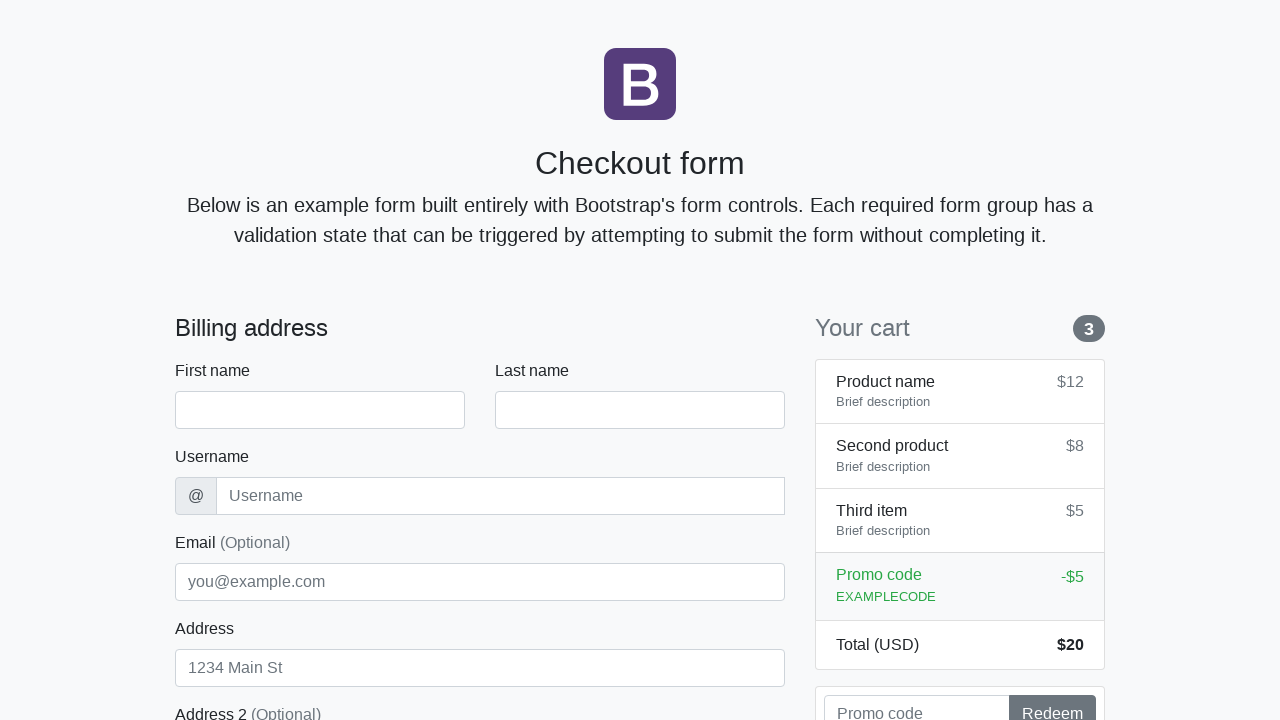

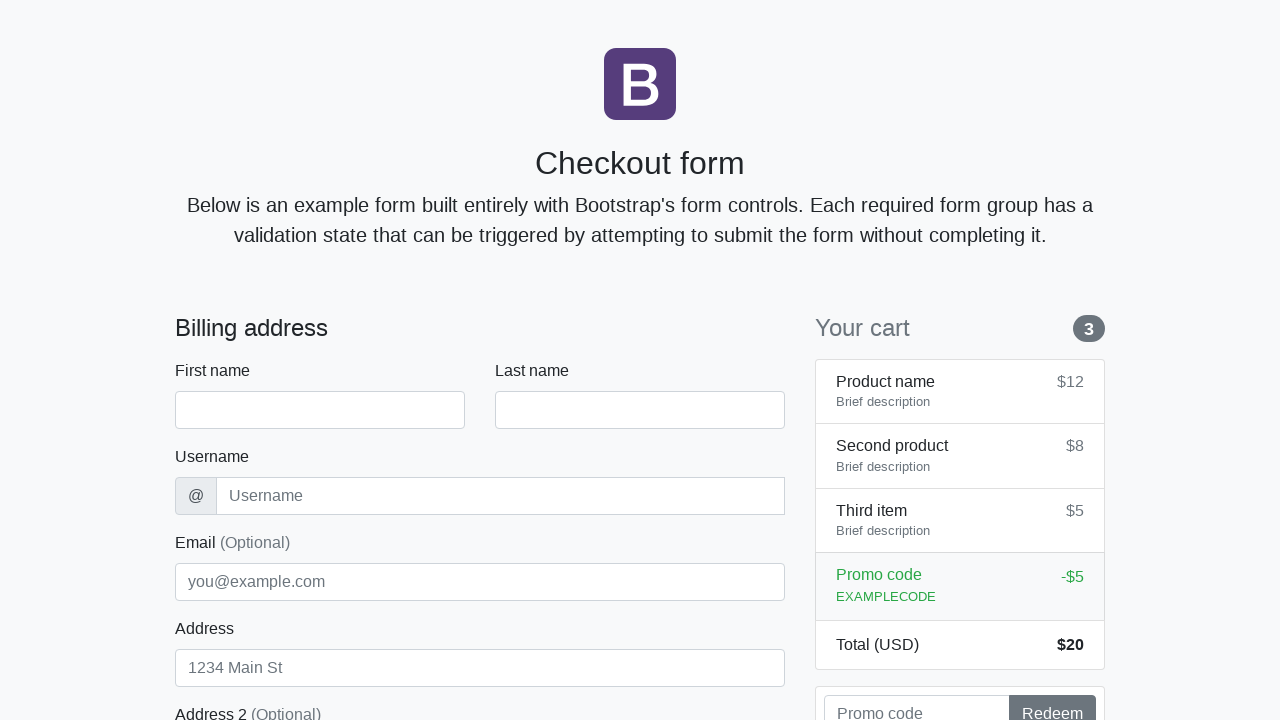